Tests alert handling functionality by clicking a button that triggers an alert and accepting it

Starting URL: http://seleniumpractise.blogspot.com/2019/01/alert-demo.html

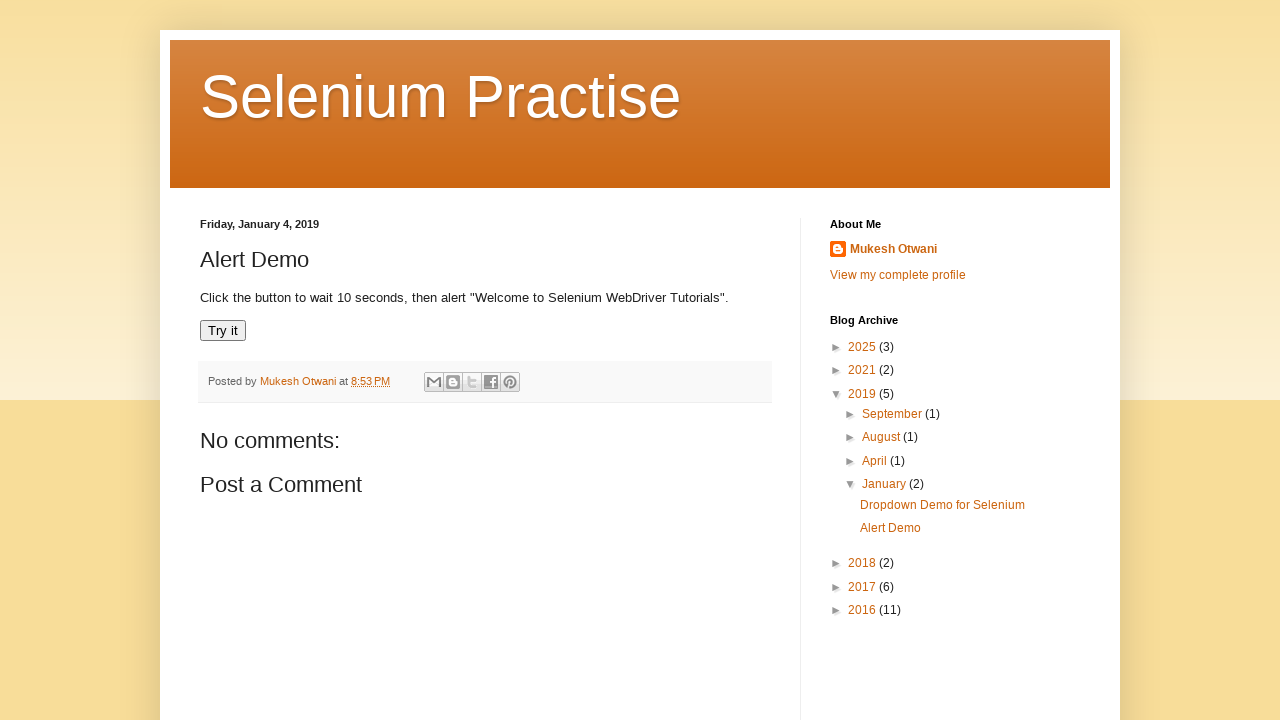

Clicked the 'Try it' button to trigger the alert at (223, 331) on xpath=//button[contains(text(),'Try it')]
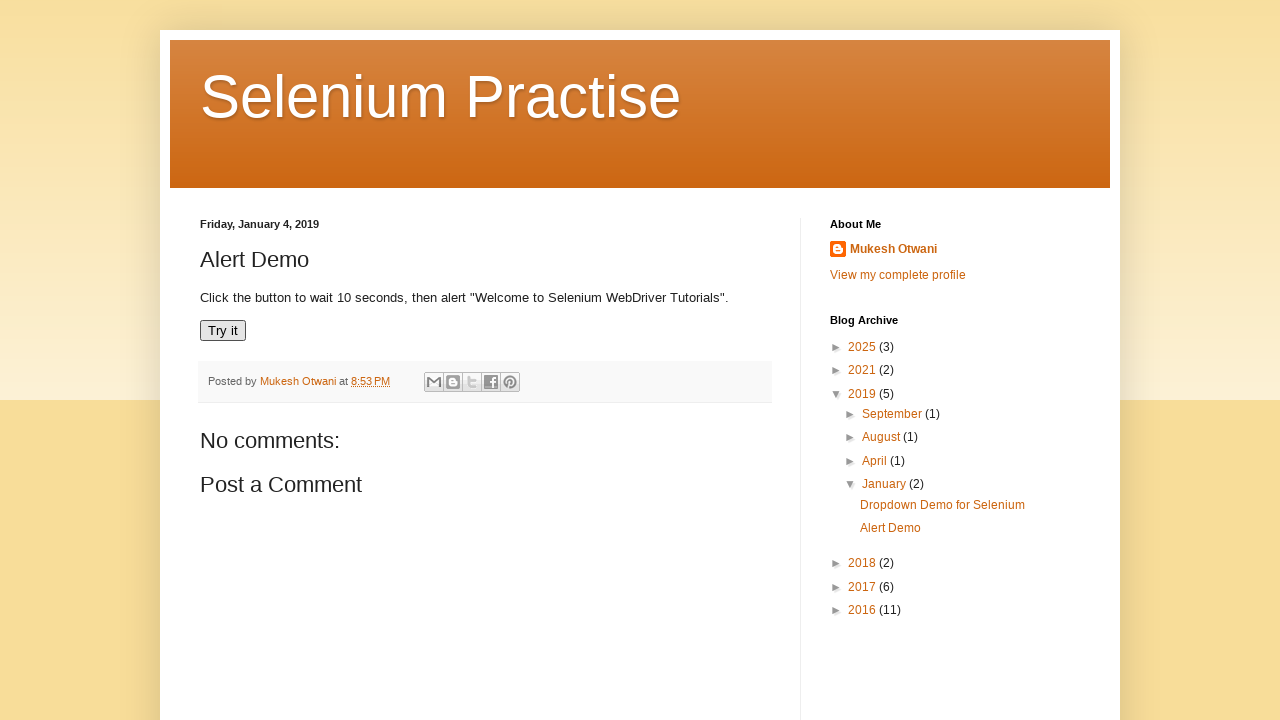

Set up alert handler to accept dialogs
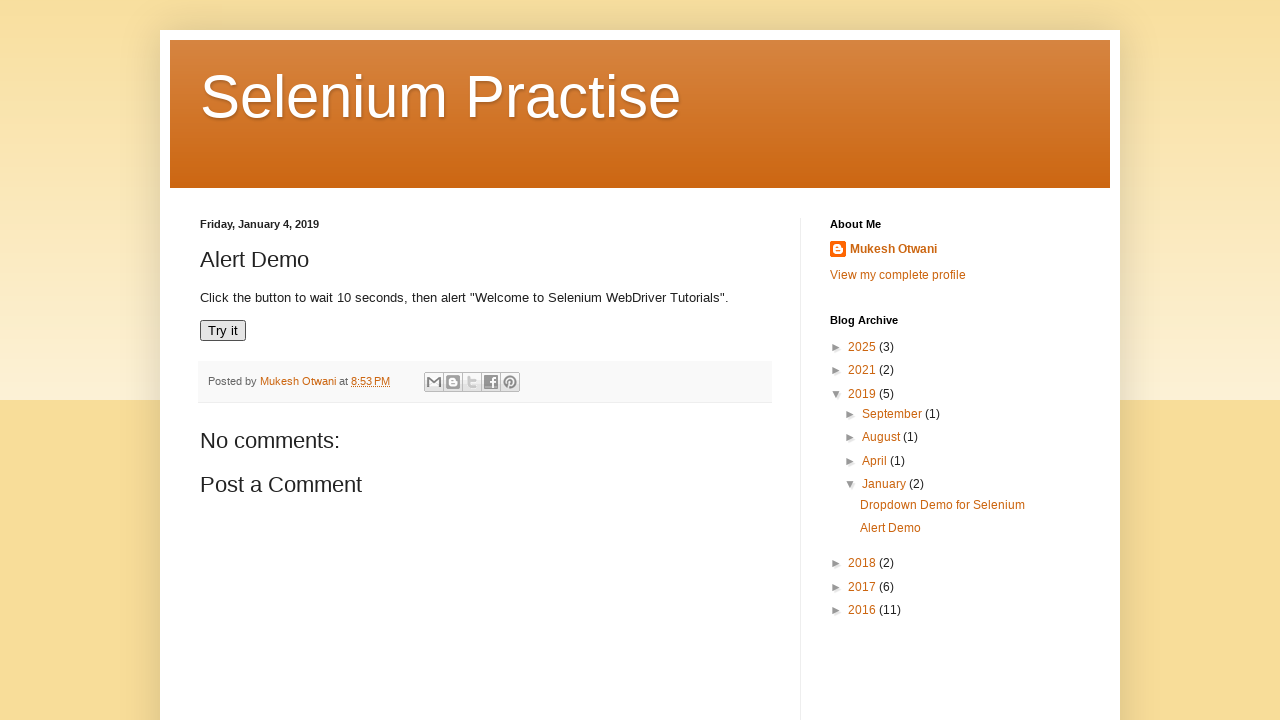

Waited 1000ms for alert processing
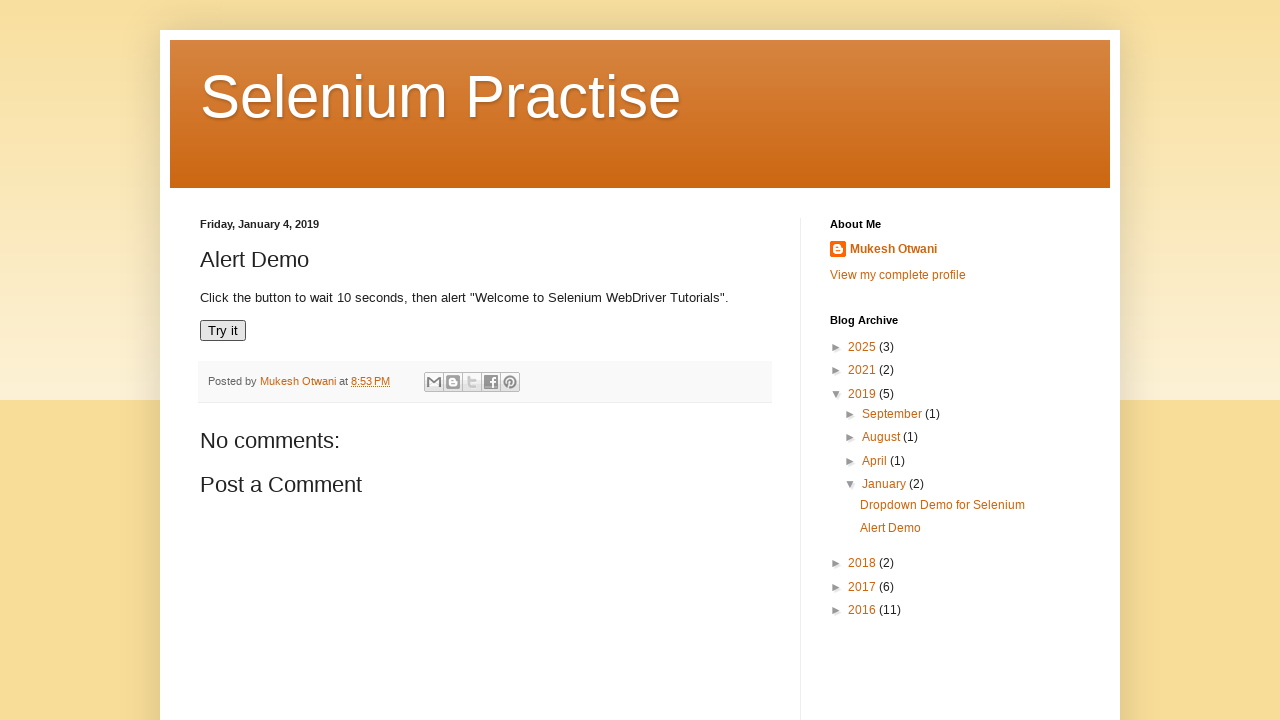

Verified URL contains 'blogspot'
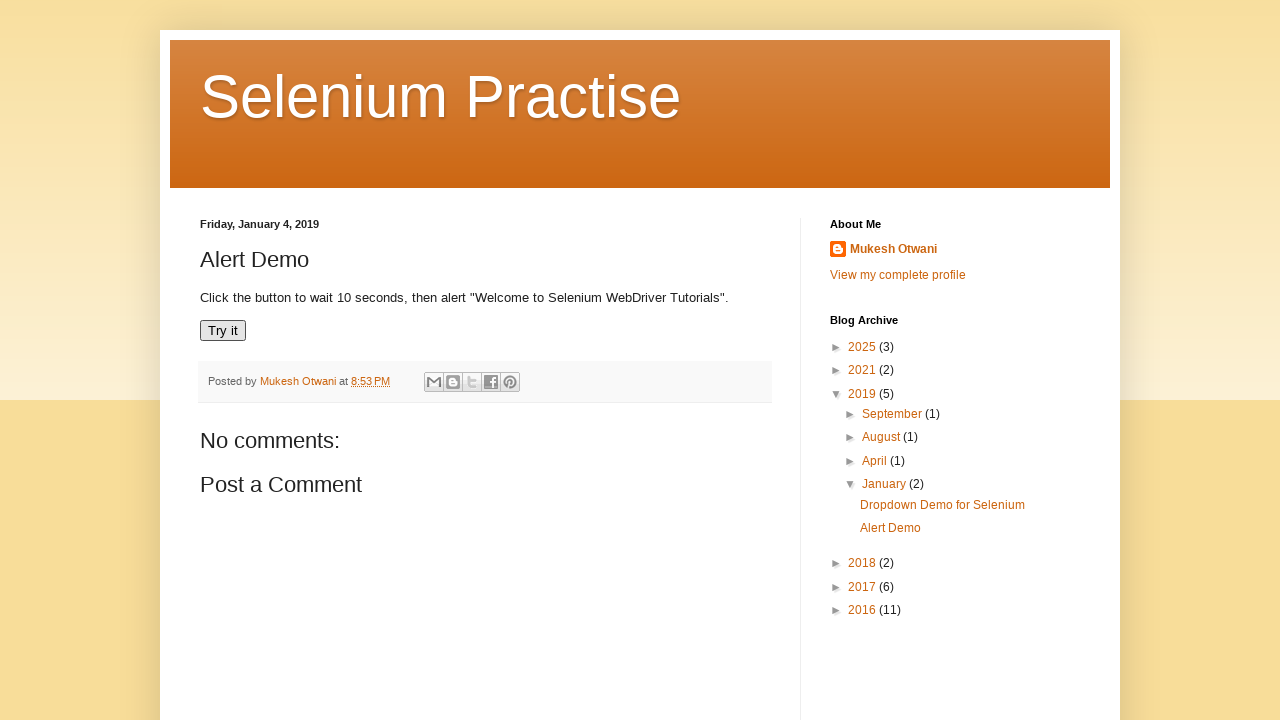

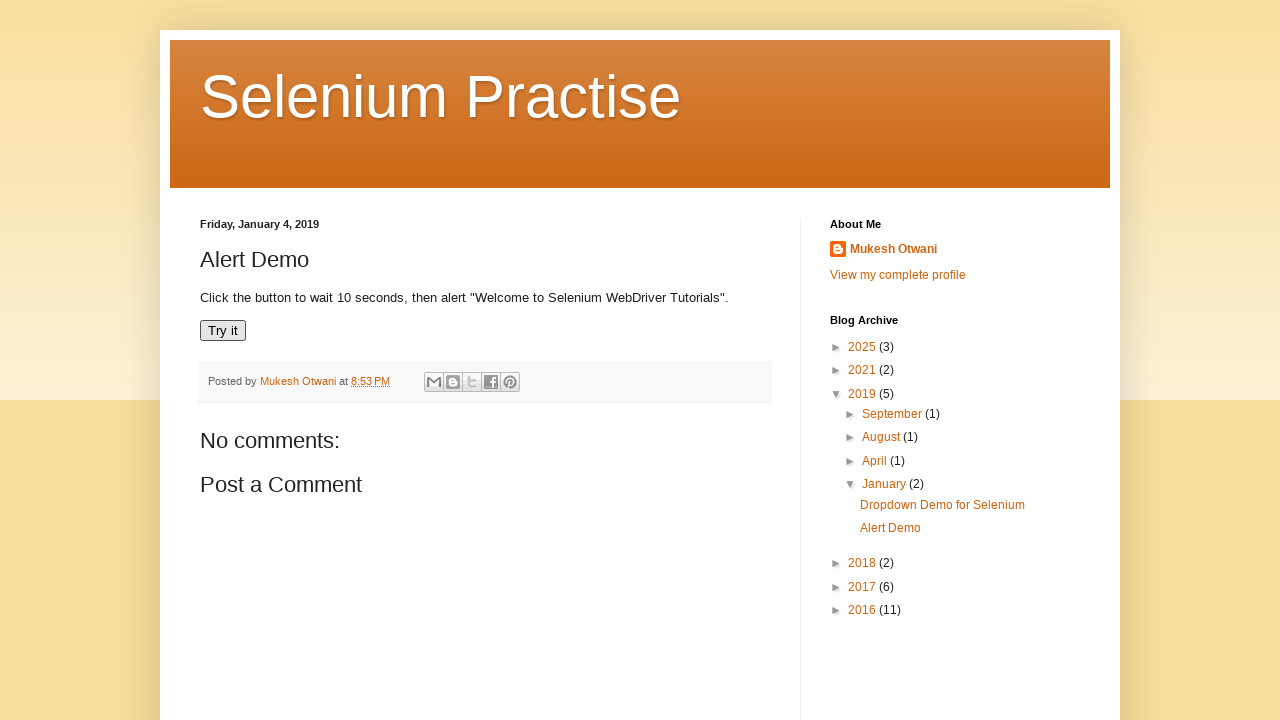